Tests a practice form by filling in name, email, password fields, checking a checkbox, selecting options from a dropdown, submitting the form, and closing the success alert.

Starting URL: https://www.rahulshettyacademy.com/angularpractice/

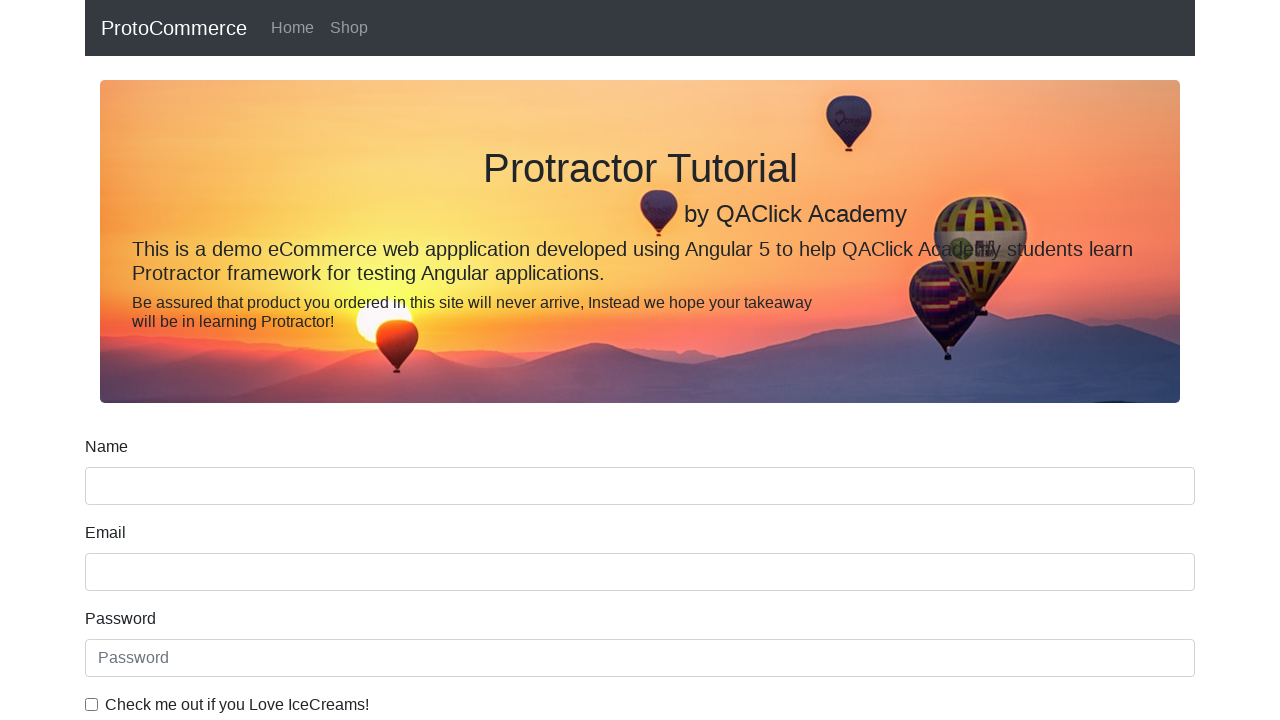

Filled name field with 'Himen Patel' on input[name='name']
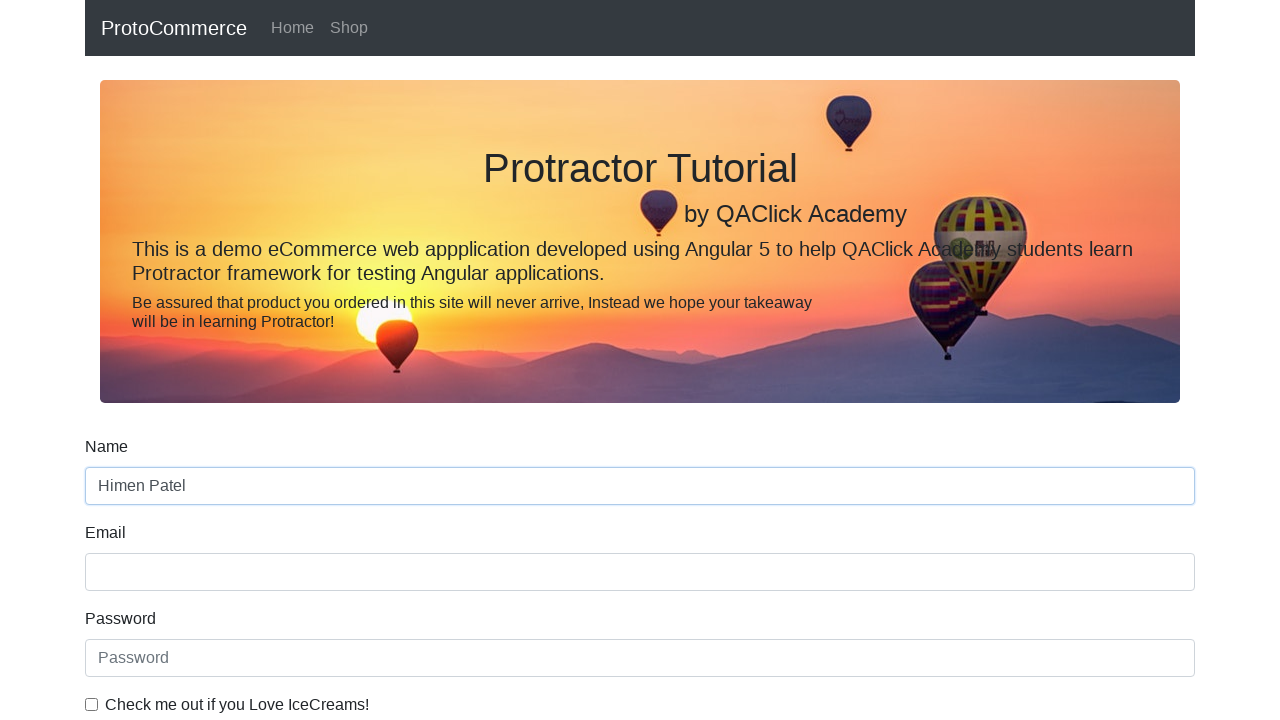

Filled email field with 'himen@gmail.com' on input[name='email']
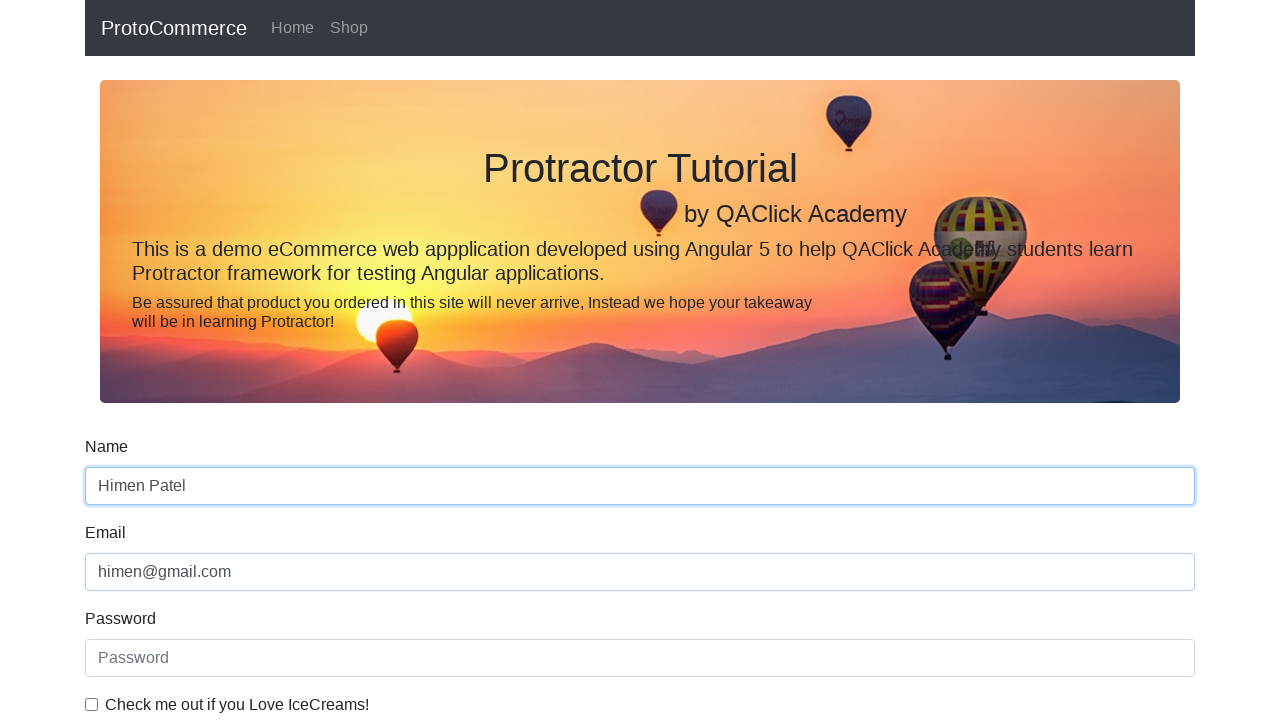

Filled password field with 'Himen@123' on #exampleInputPassword1
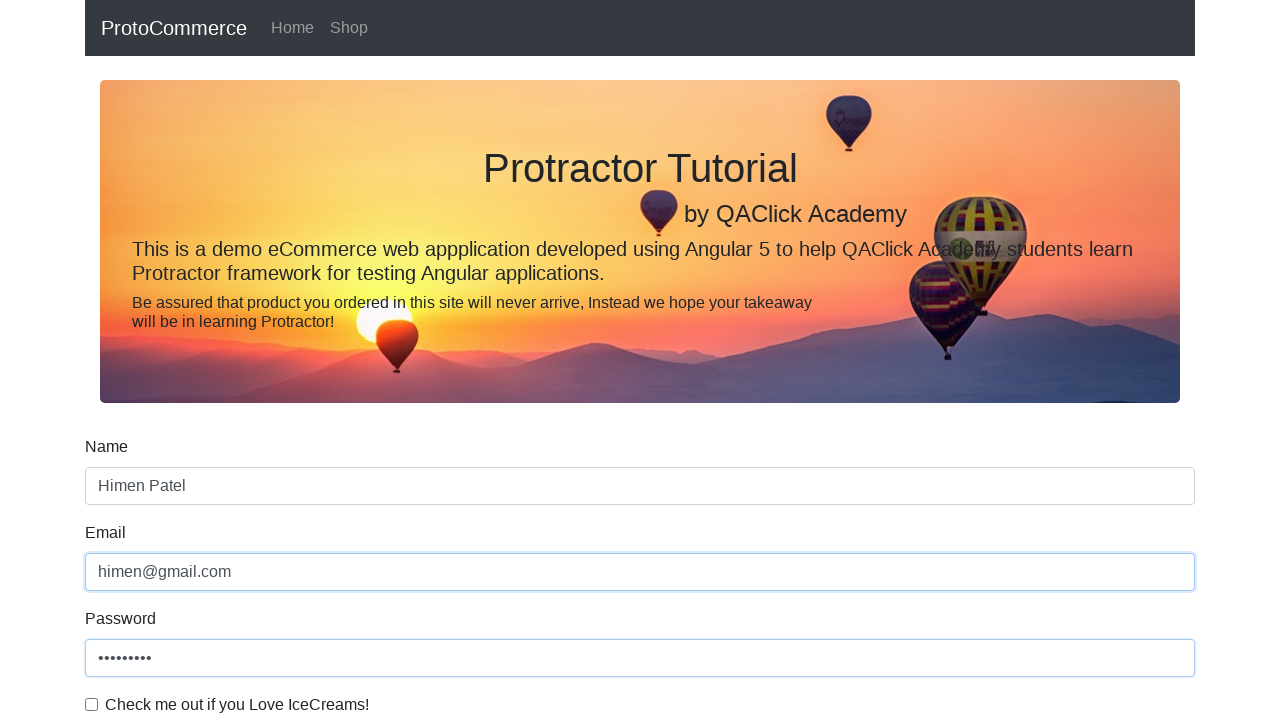

Checked the checkbox at (92, 704) on #exampleCheck1
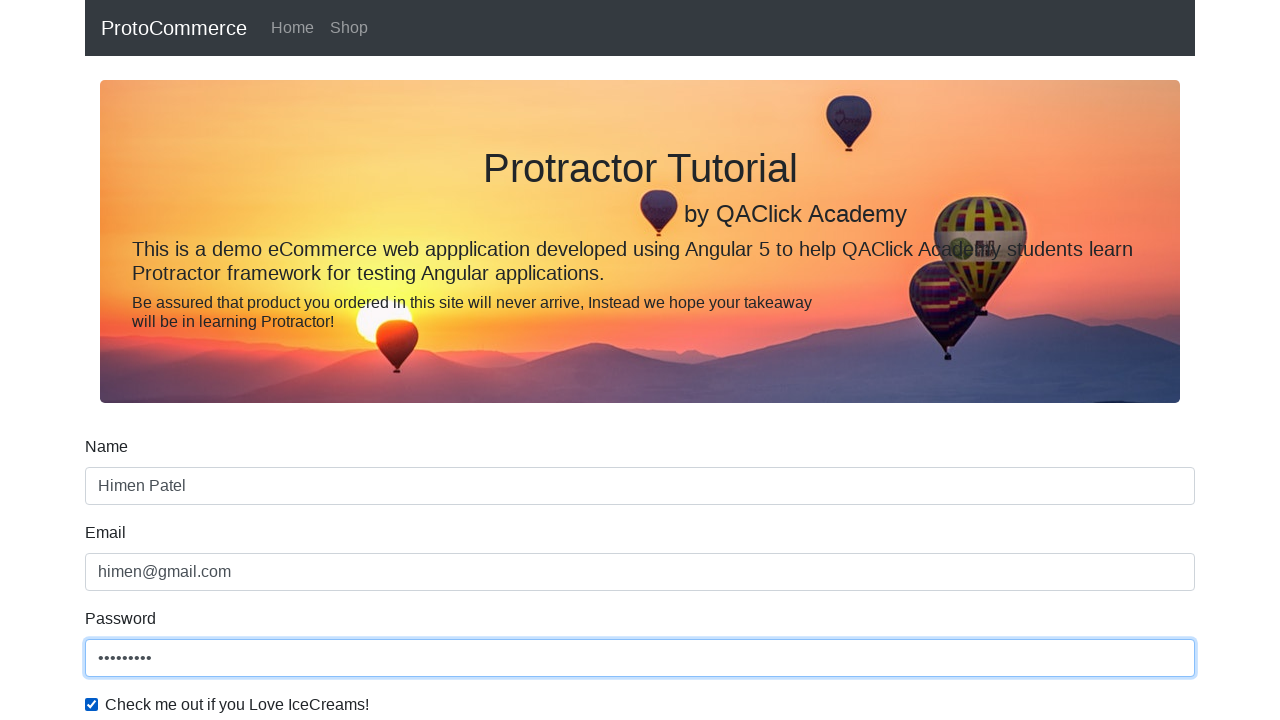

Selected 'Female' from dropdown on #exampleFormControlSelect1
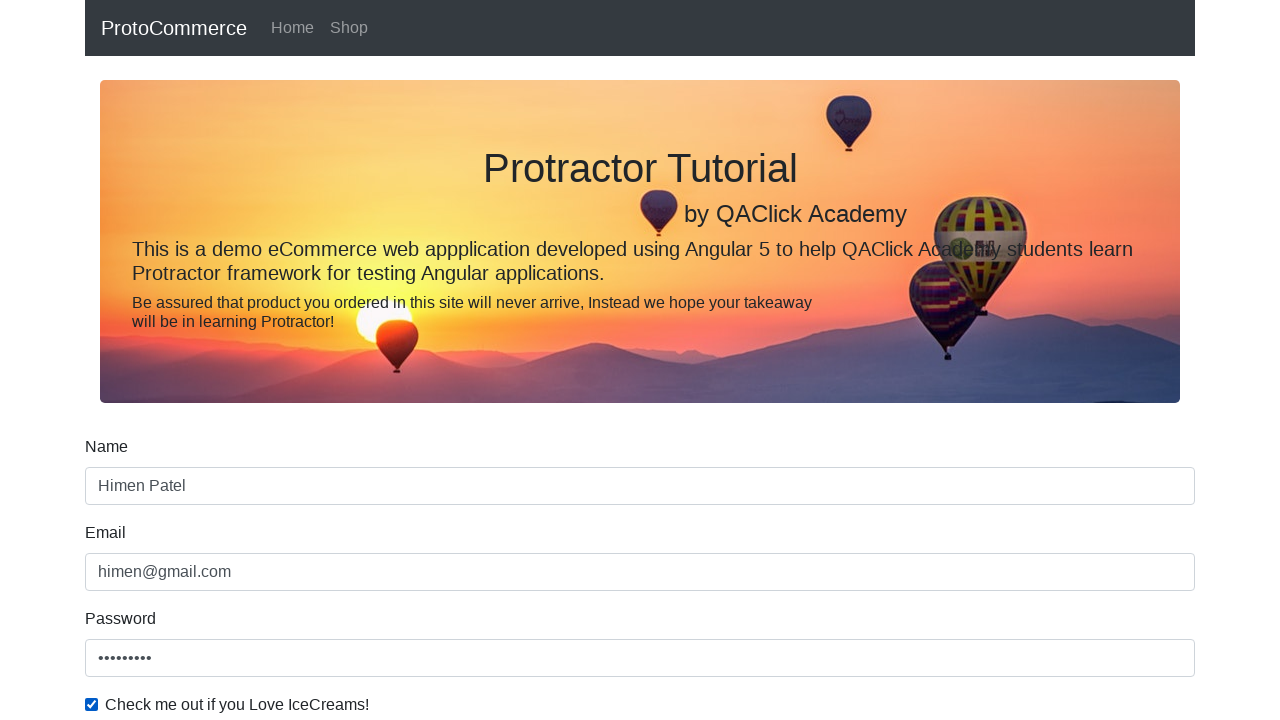

Selected first option 'Male' from dropdown on #exampleFormControlSelect1
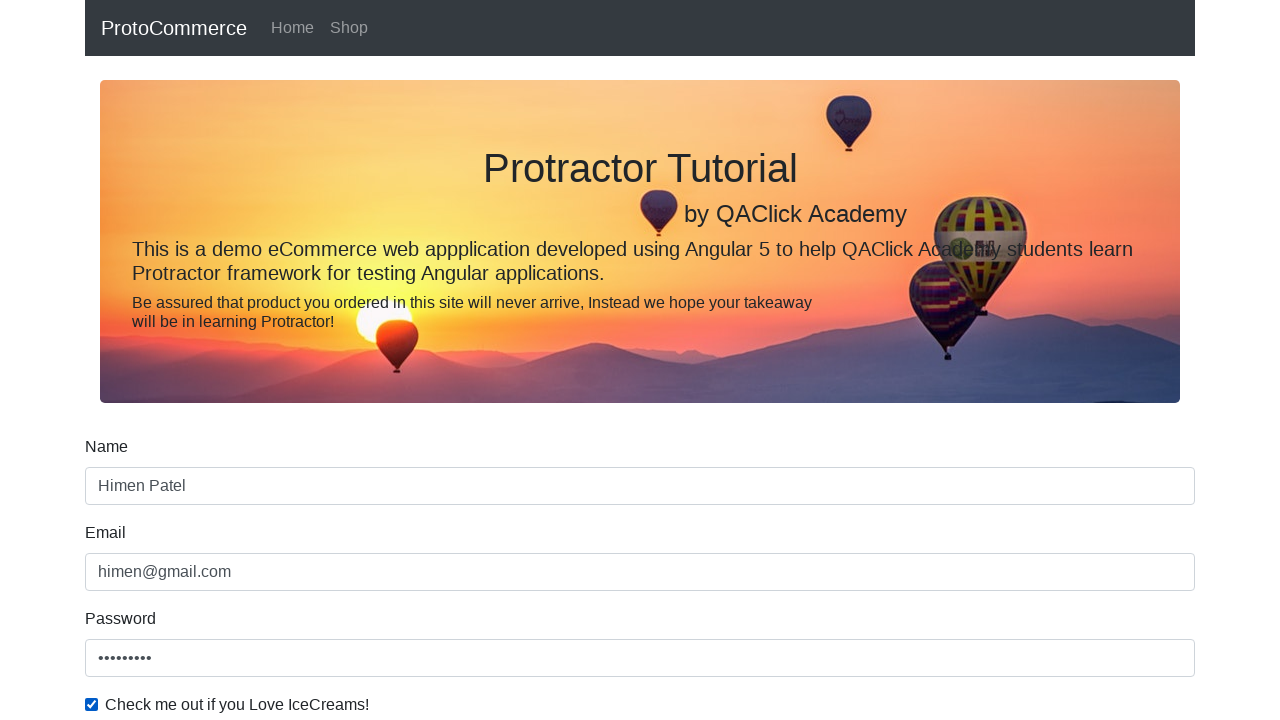

Clicked submit button to submit the form at (123, 491) on input[type='submit']
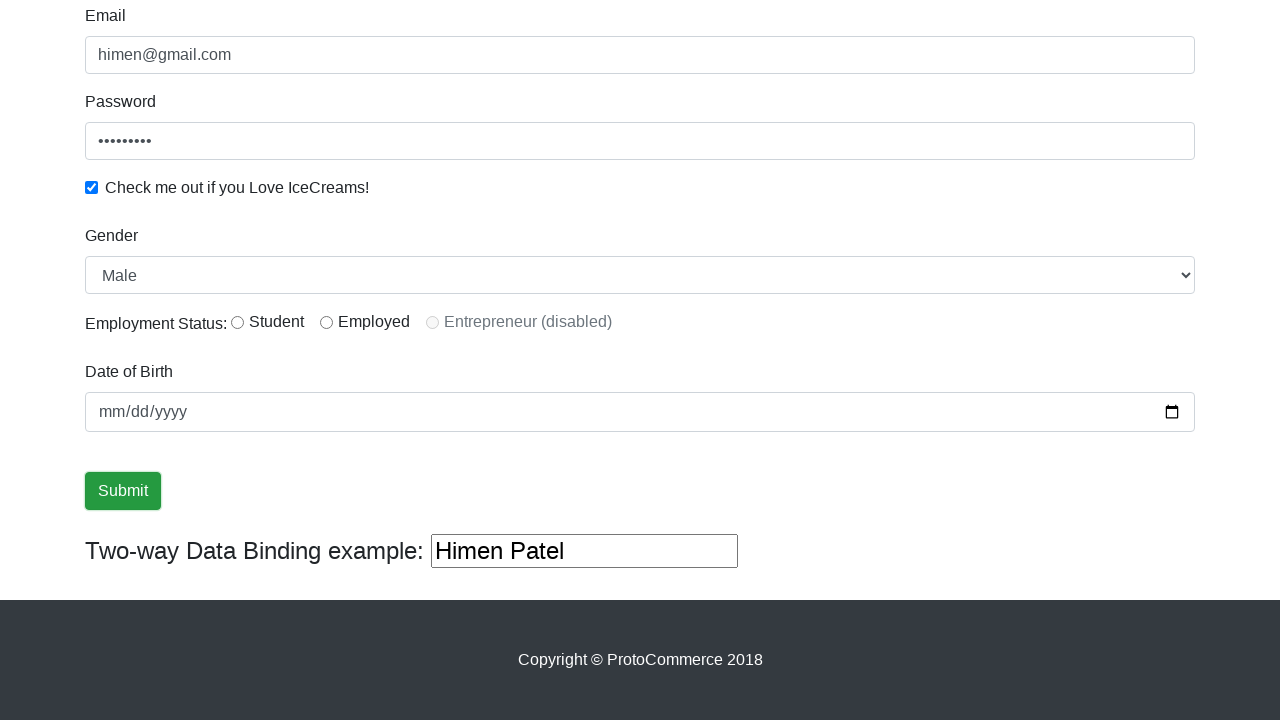

Success alert appeared
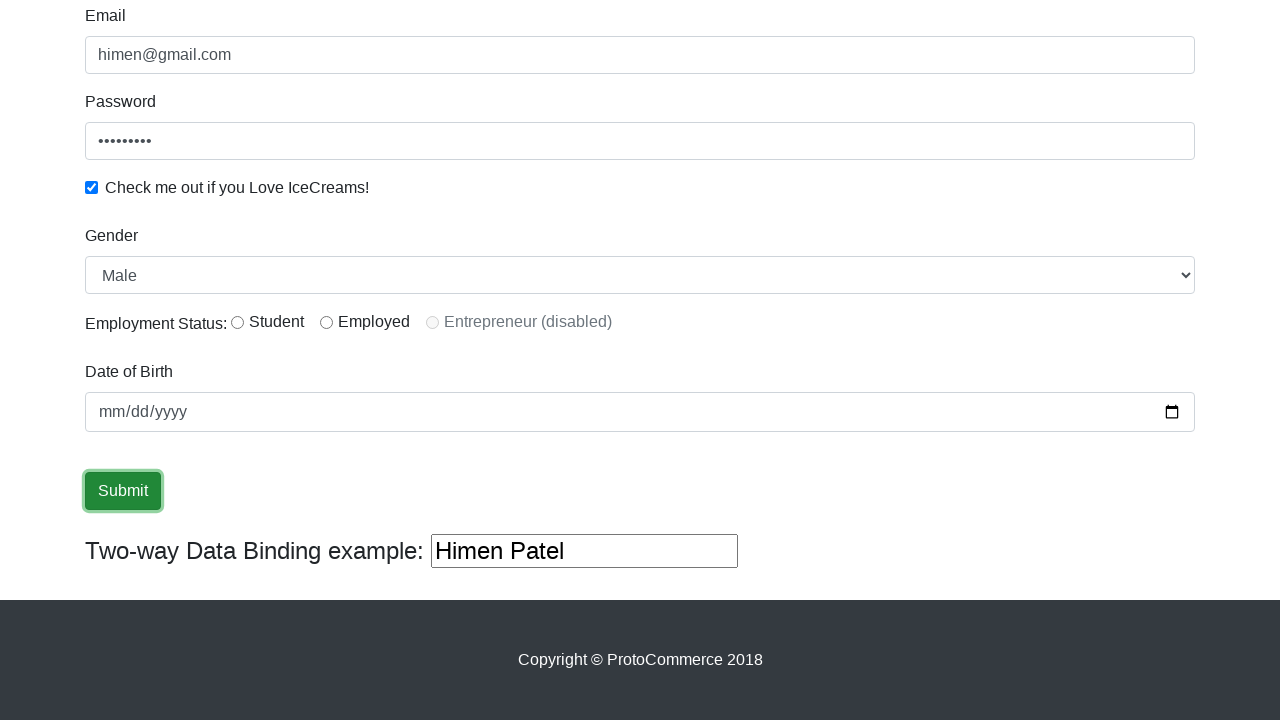

Closed the success alert at (1167, 360) on .close
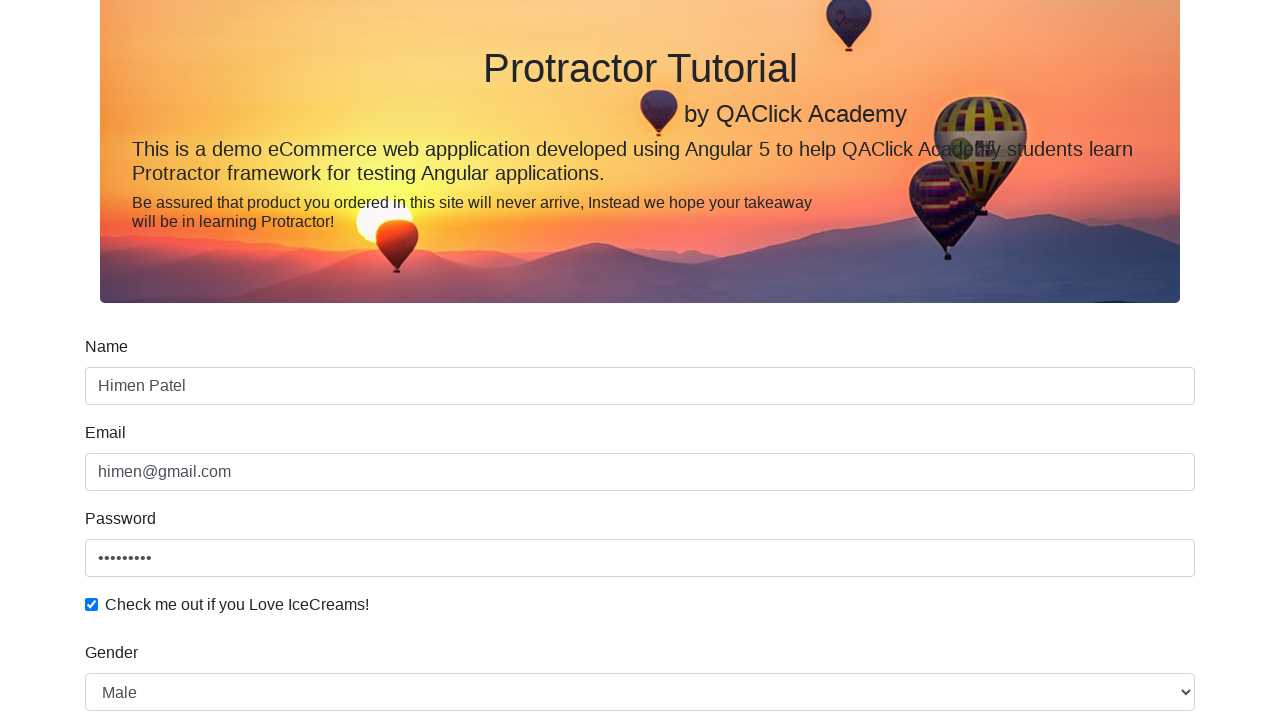

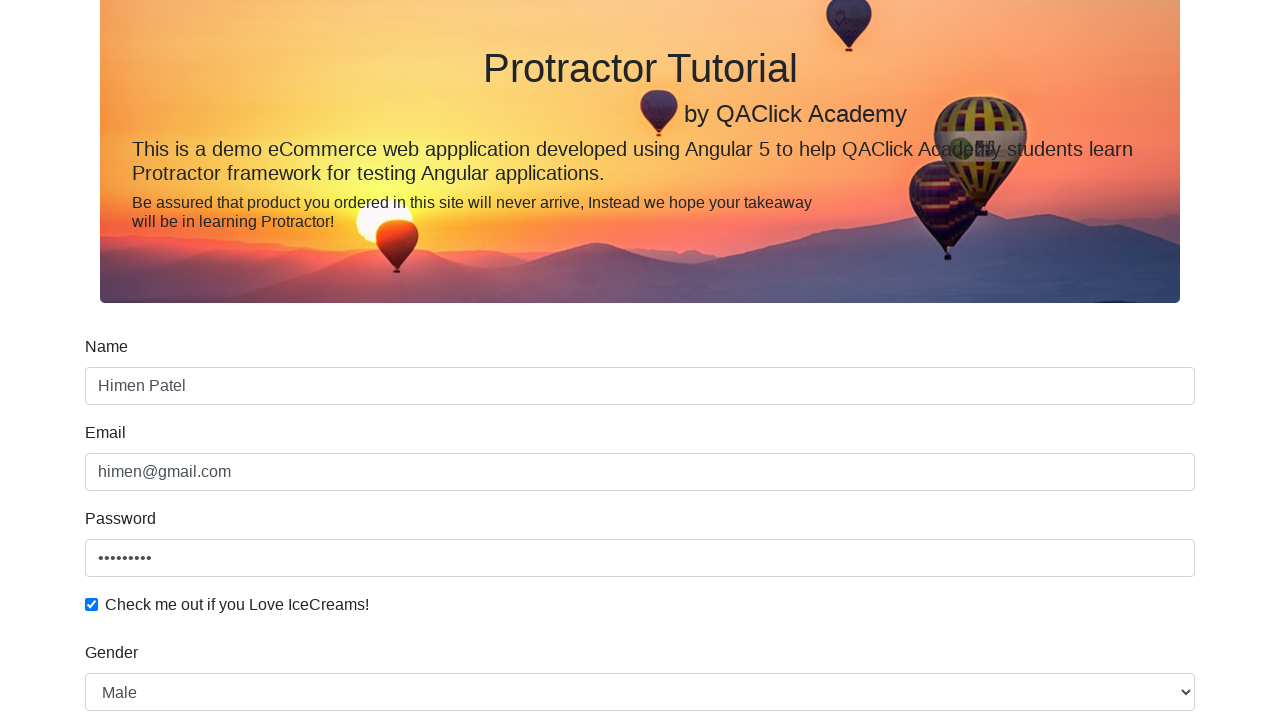